Tests clicking a link that returns a 204 No Content status

Starting URL: https://demoqa.com/links

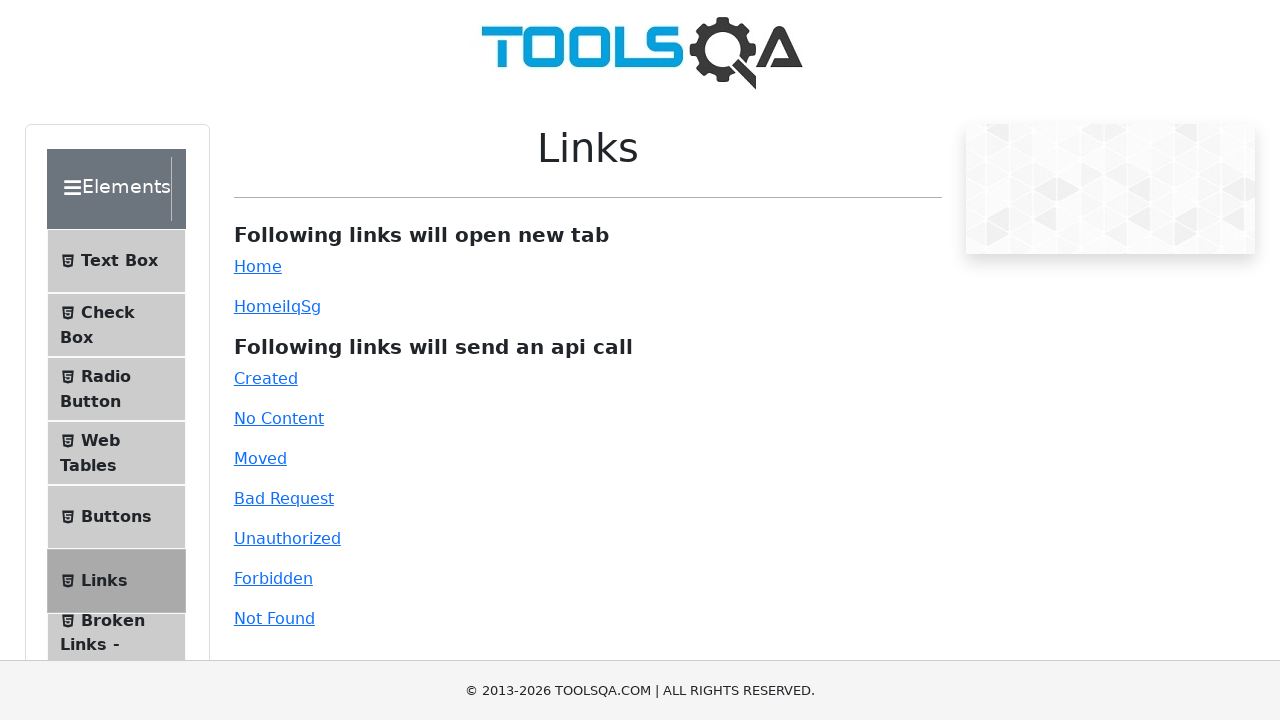

Scrolled to no-content link element
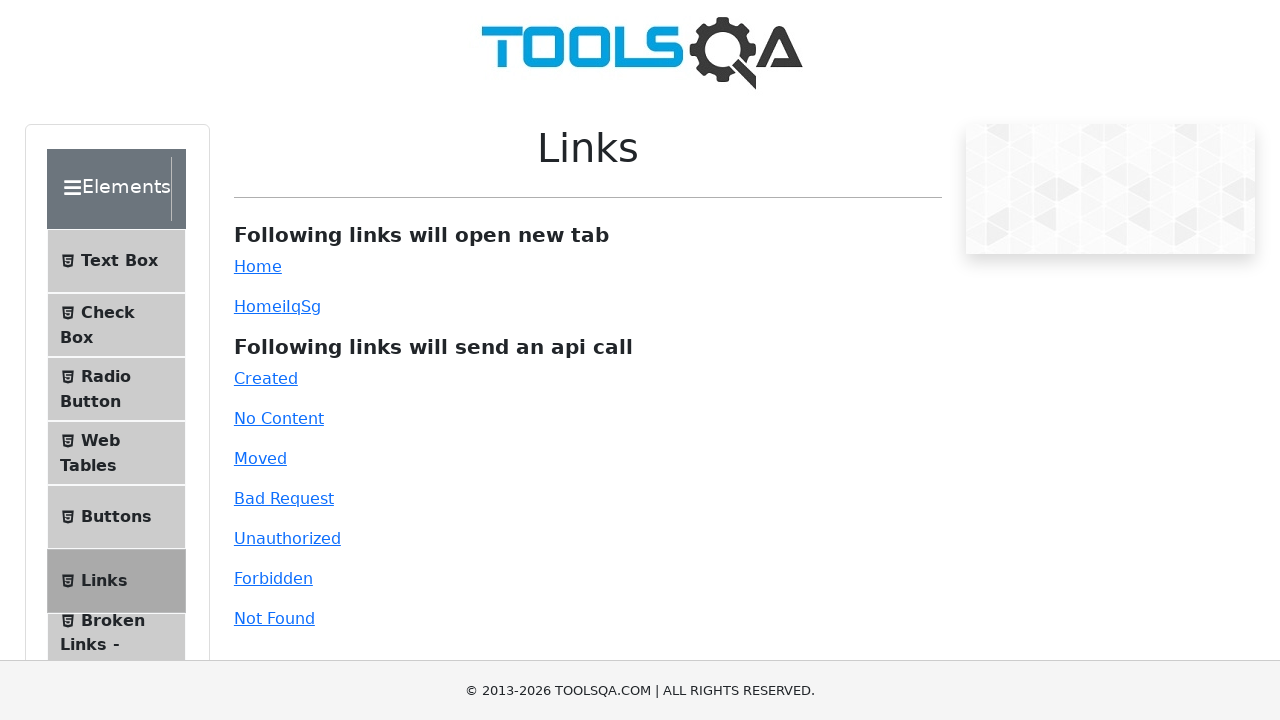

Clicked the no-content link (204 No Content status) at (279, 418) on #no-content
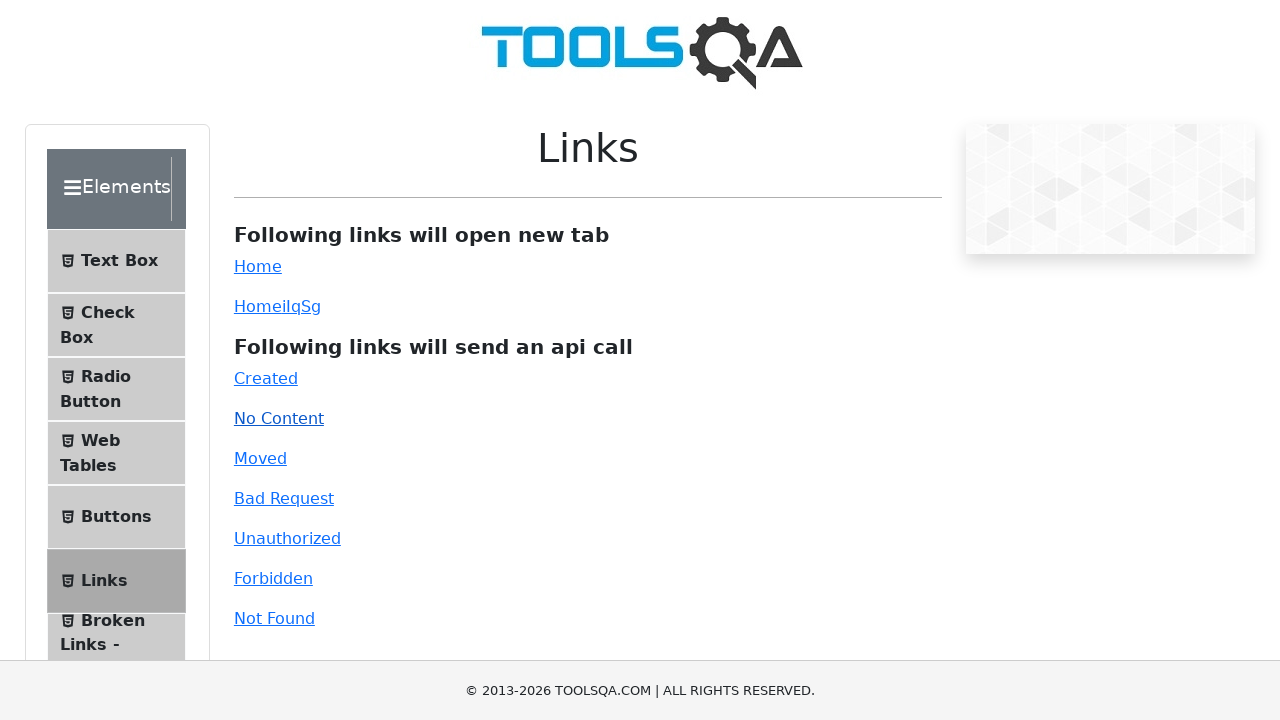

Response message appeared after clicking no-content link
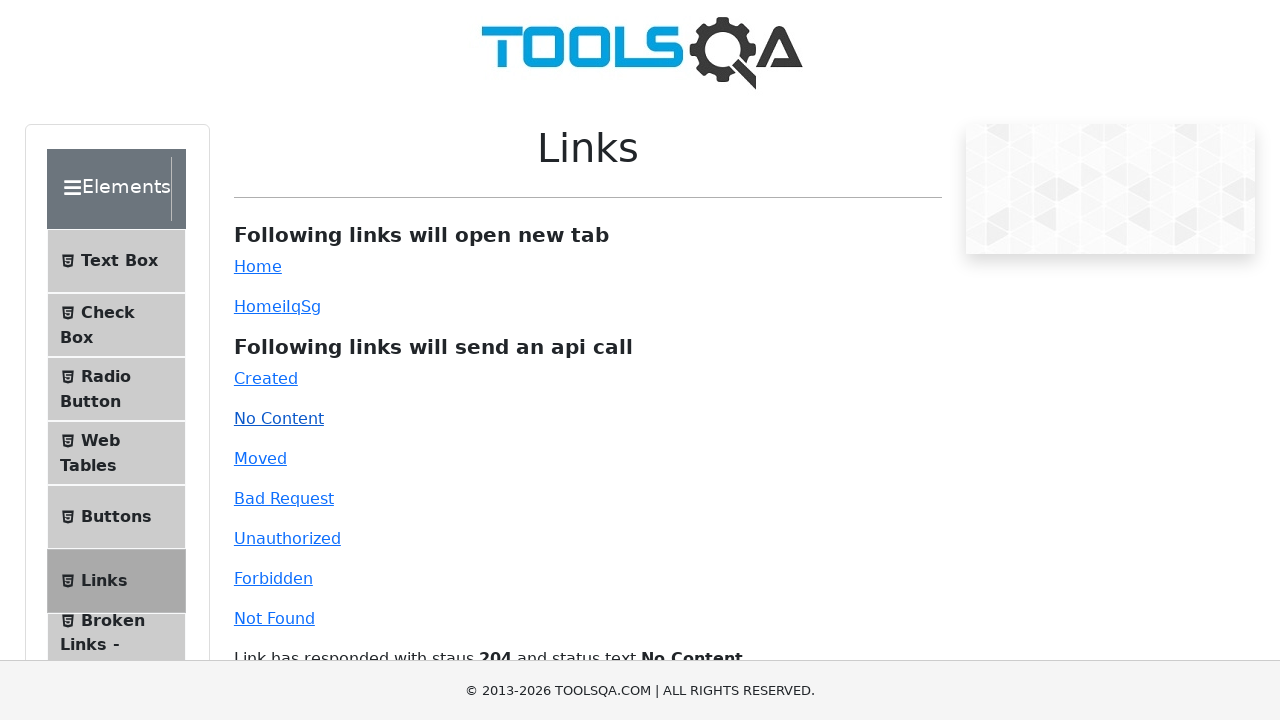

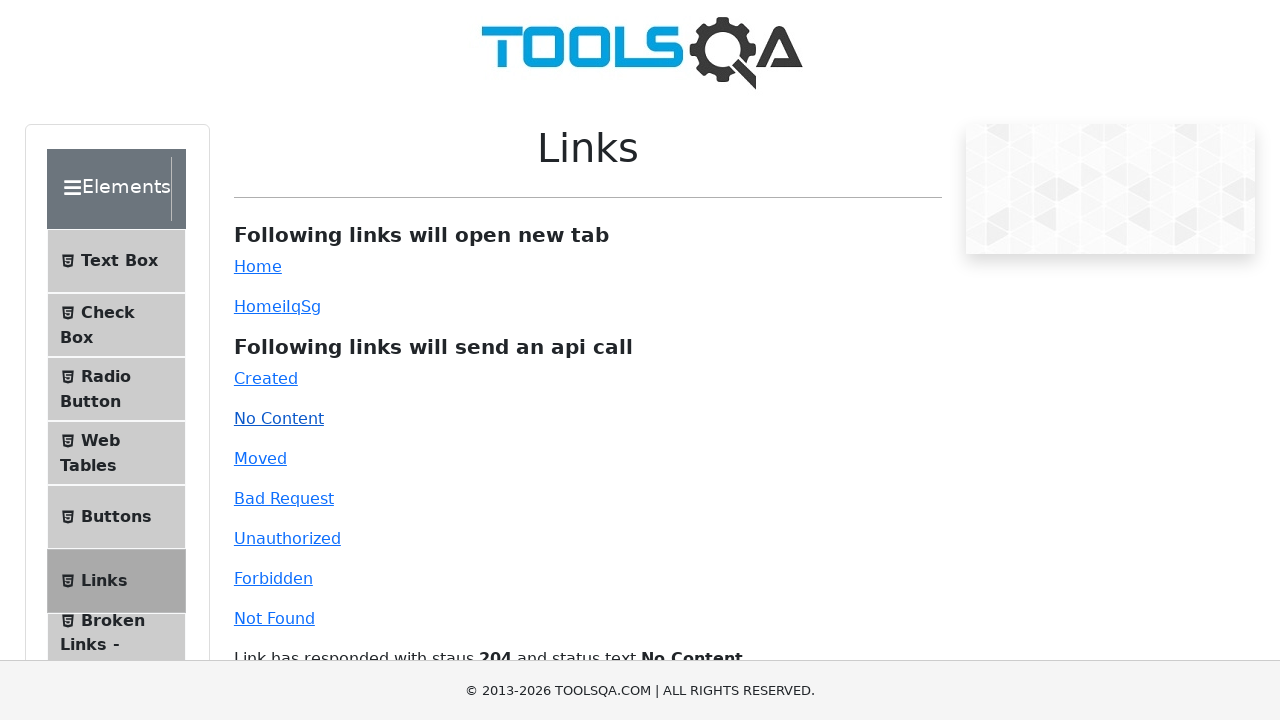